Tests checkbox functionality on a practice automation page by clicking the third checkbox element using XPath position selector

Starting URL: https://rahulshettyacademy.com/AutomationPractice/

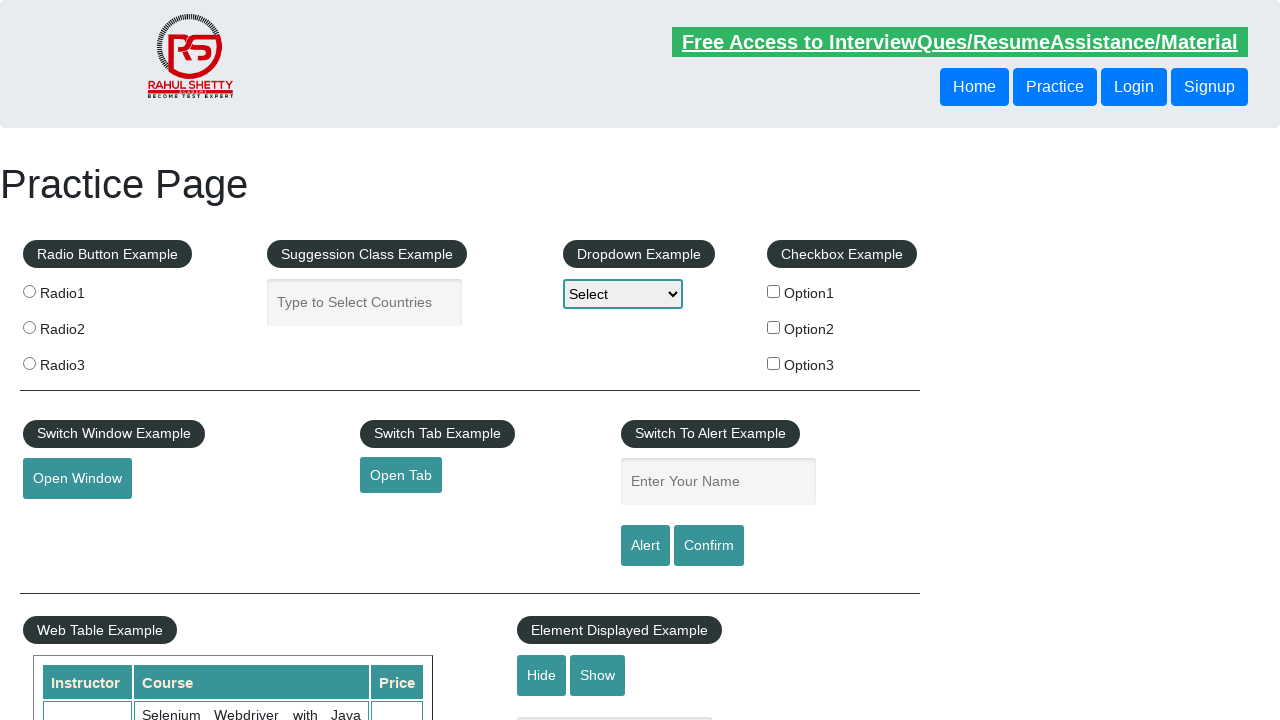

Clicked the third checkbox using XPath position selector at (774, 363) on (//div[@id='checkbox-example']//input)[position()>2]
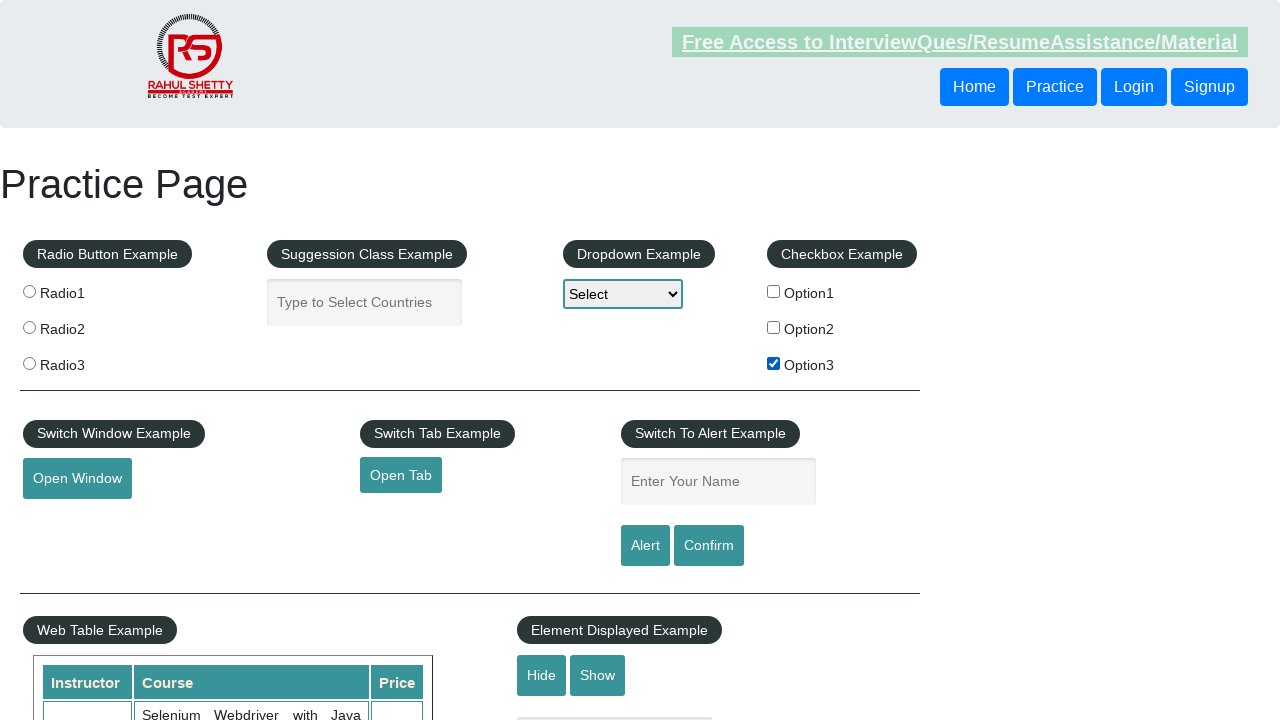

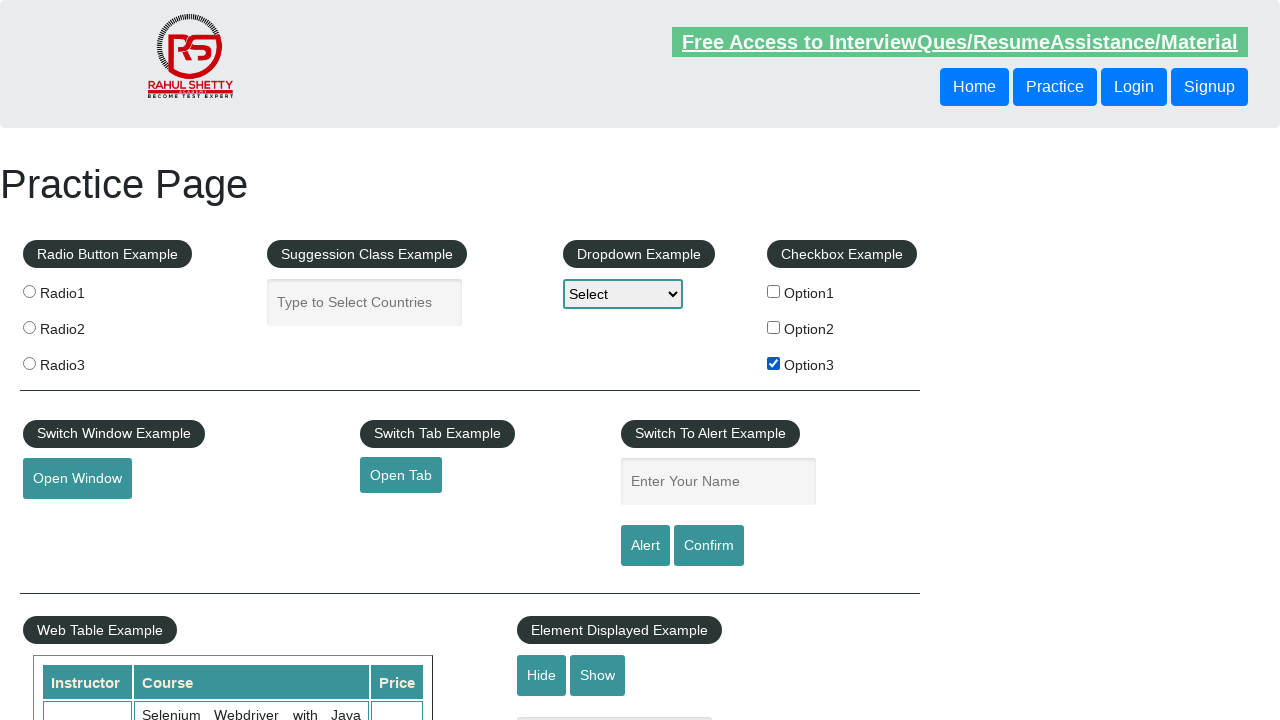